Tests handling of iframes and JavaScript confirm dialogs by switching to an iframe, clicking a button that triggers a confirm alert, accepting the alert, and verifying the resulting text.

Starting URL: https://www.w3schools.com/js/tryit.asp?filename=tryjs_confirm

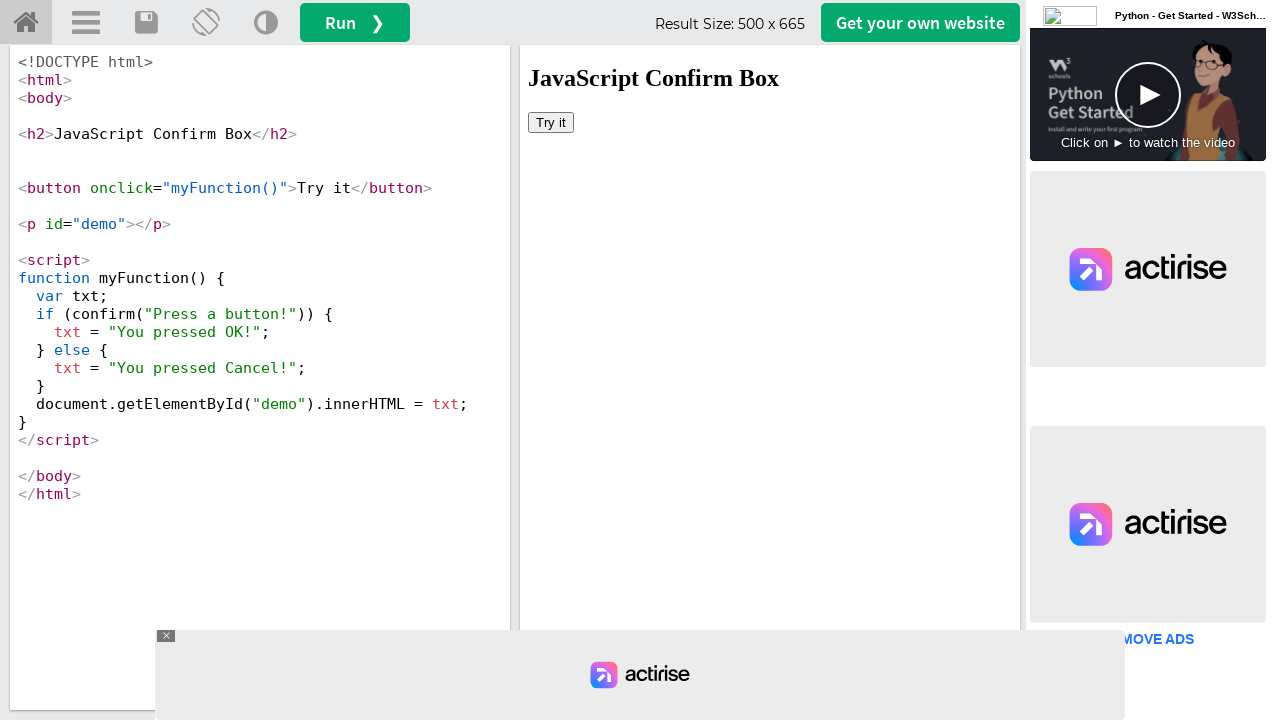

Located the iframe with ID 'iframeResult'
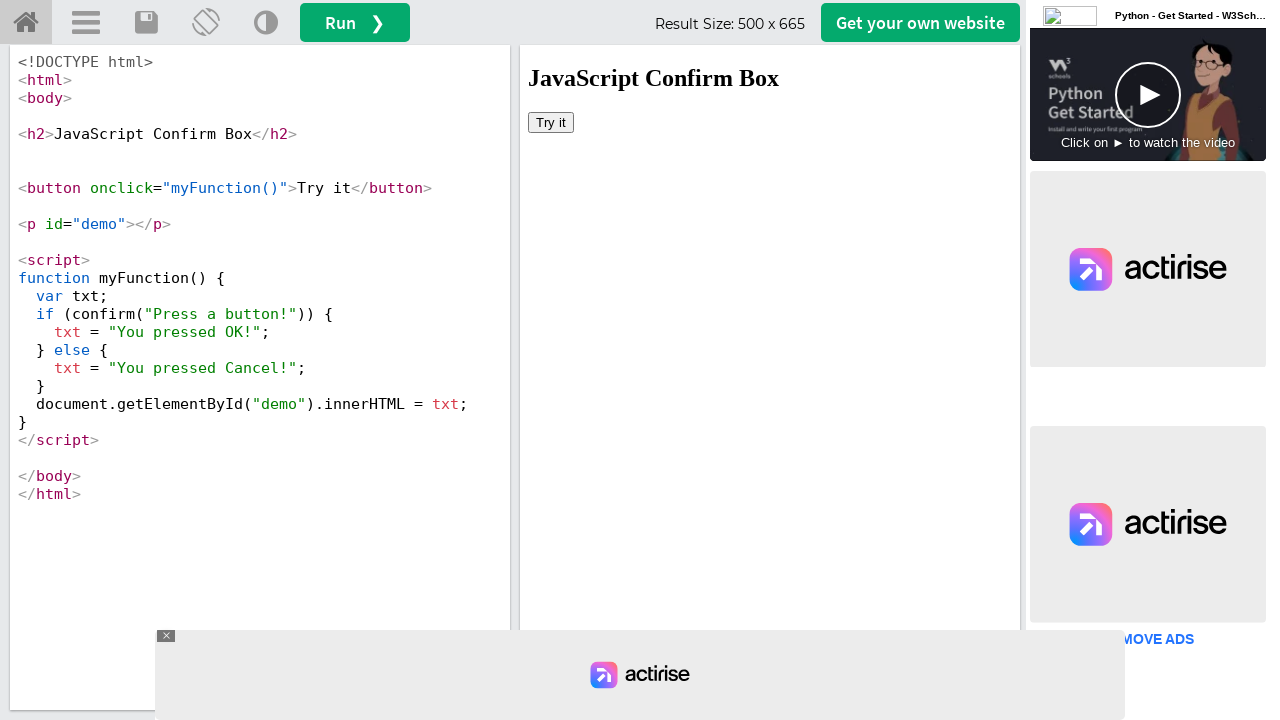

Set up dialog handler to accept confirm dialogs
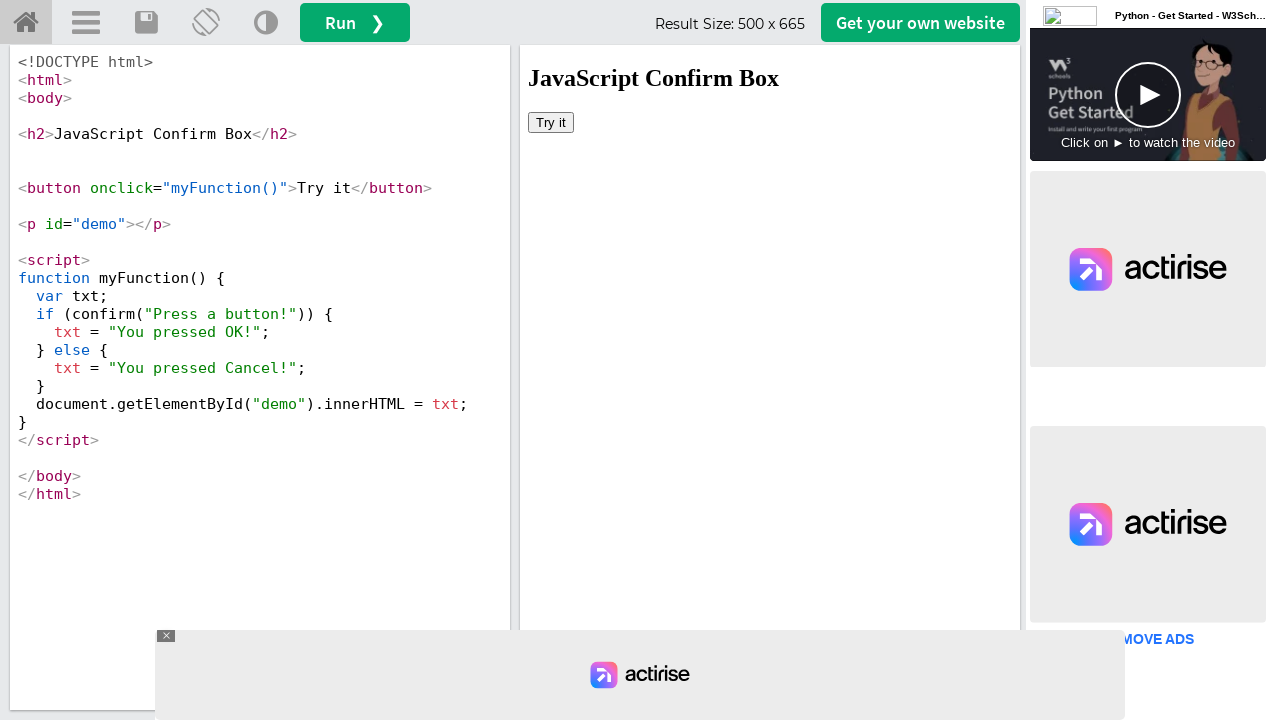

Clicked the 'Try it' button inside the iframe, triggering a confirm dialog at (551, 122) on #iframeResult >> internal:control=enter-frame >> xpath=//button[text()='Try it']
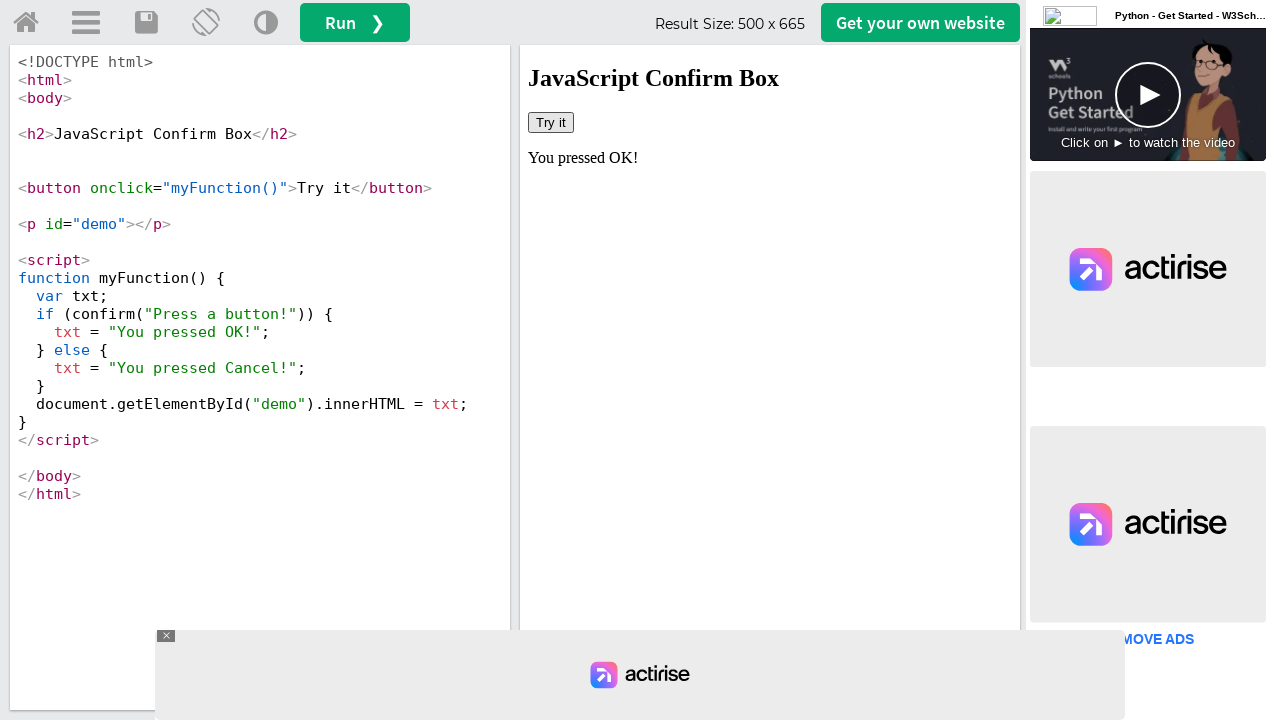

Retrieved result text from the demo element
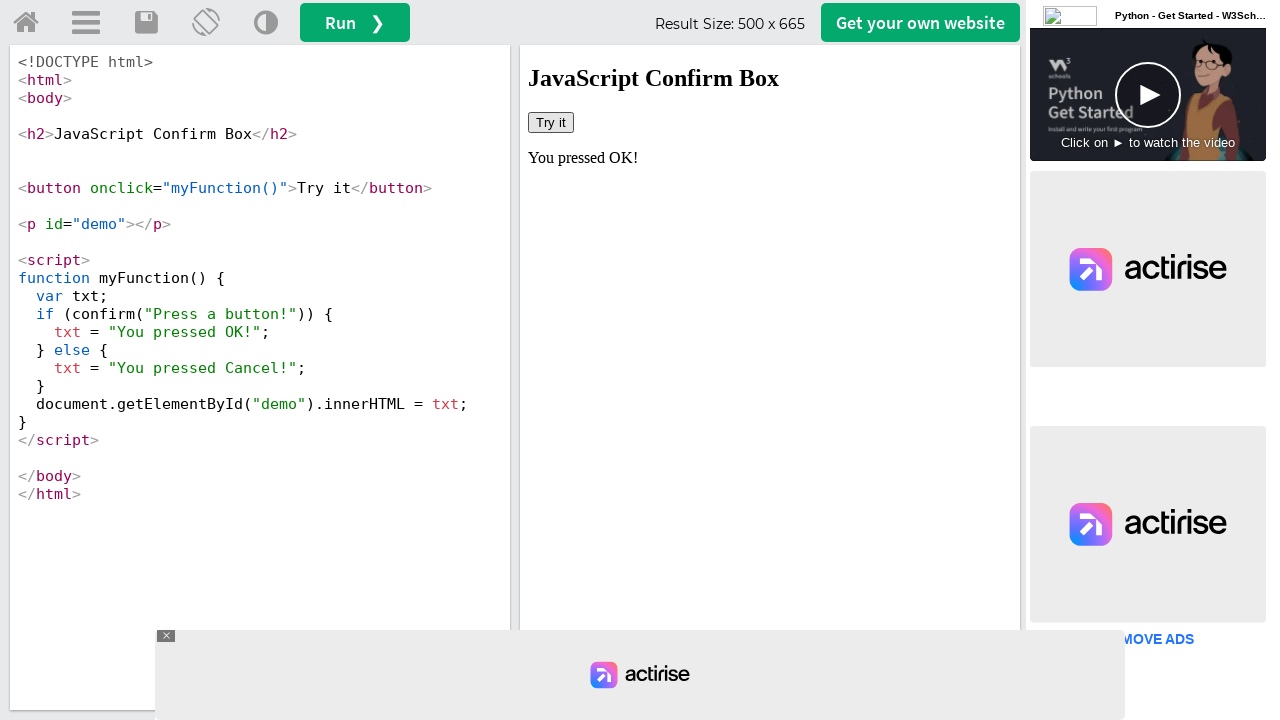

Verified that result text contains 'OK' after accepting the confirm dialog
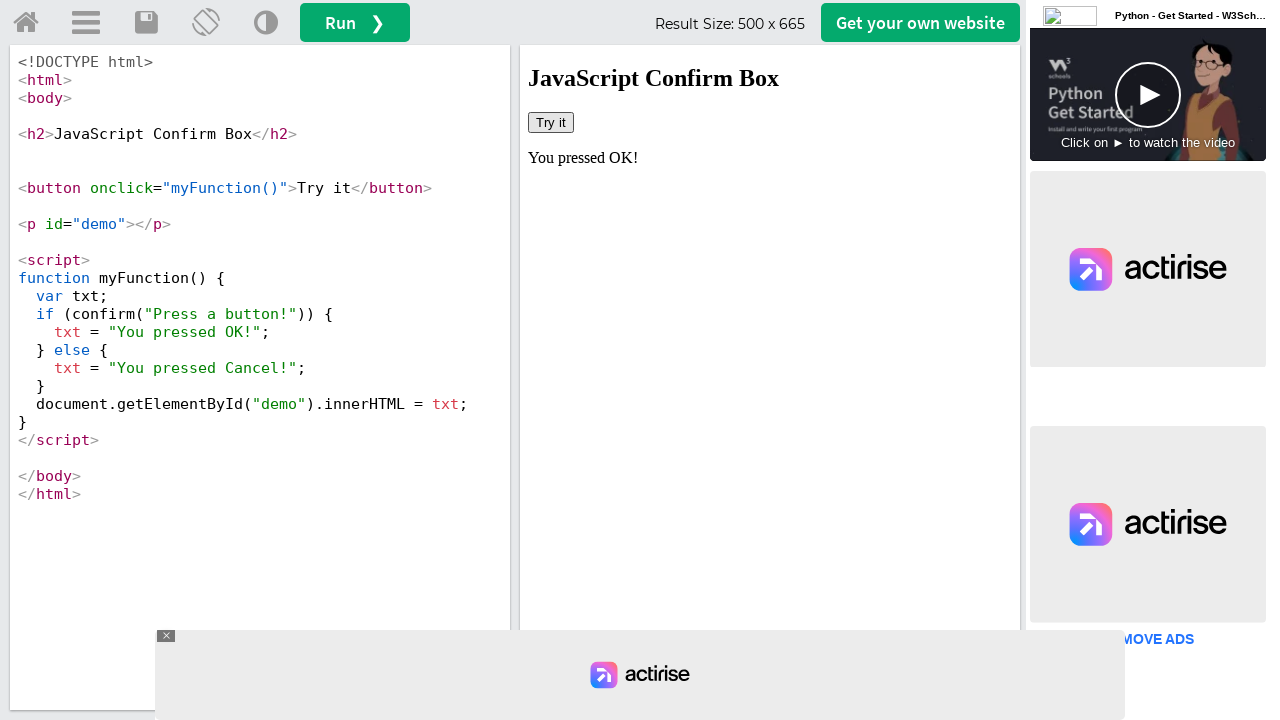

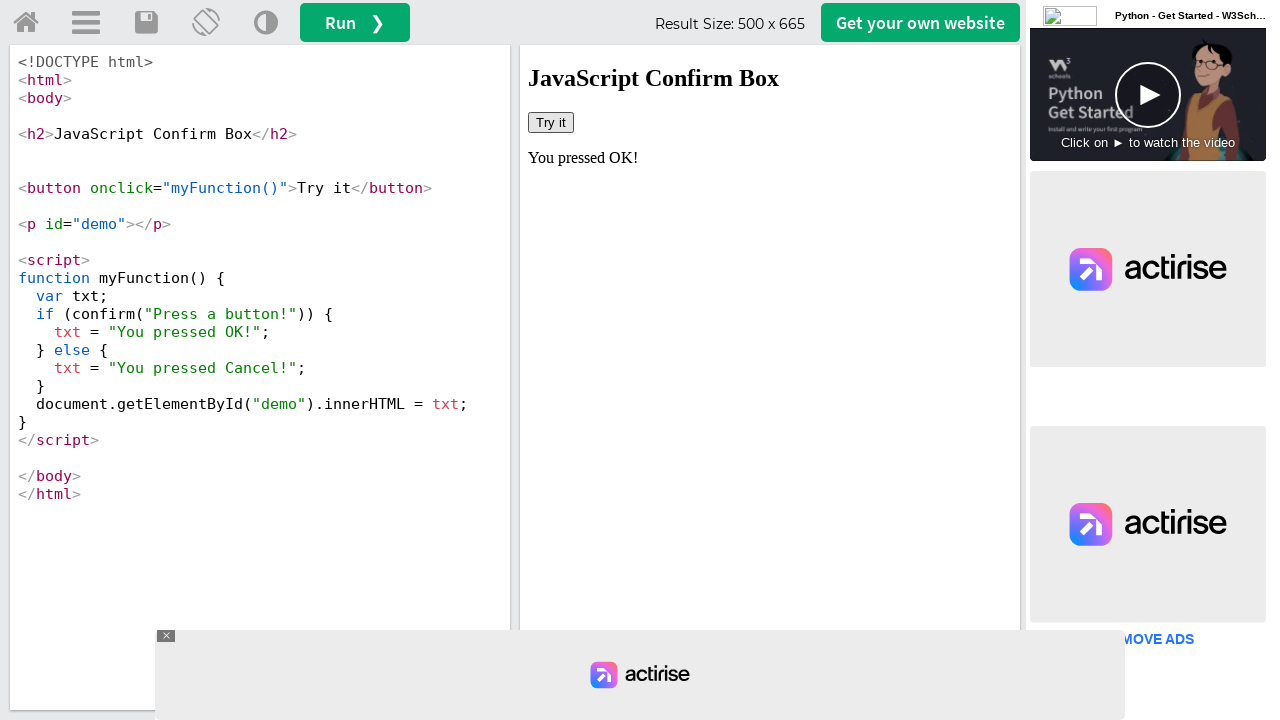